Counts the number of links on the page

Starting URL: https://www.flipkart.com/

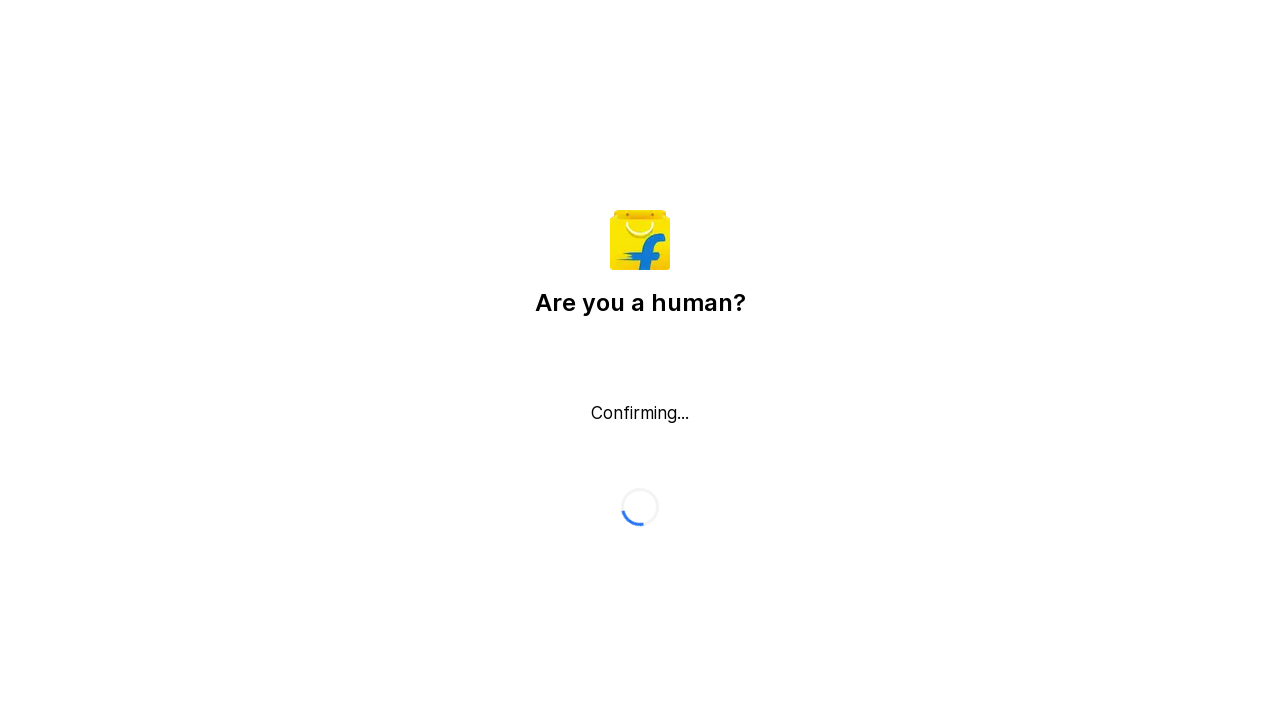

Located all anchor tags on Flipkart homepage
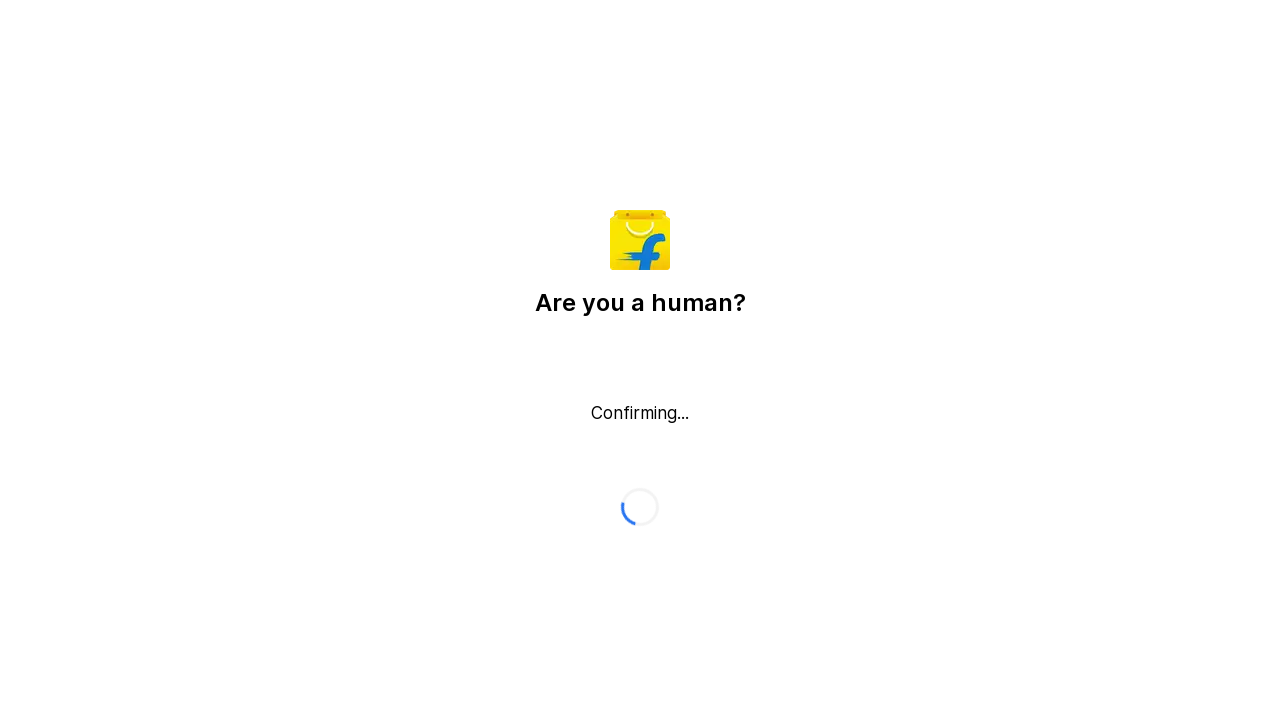

Printed link count: 0 links found on the page
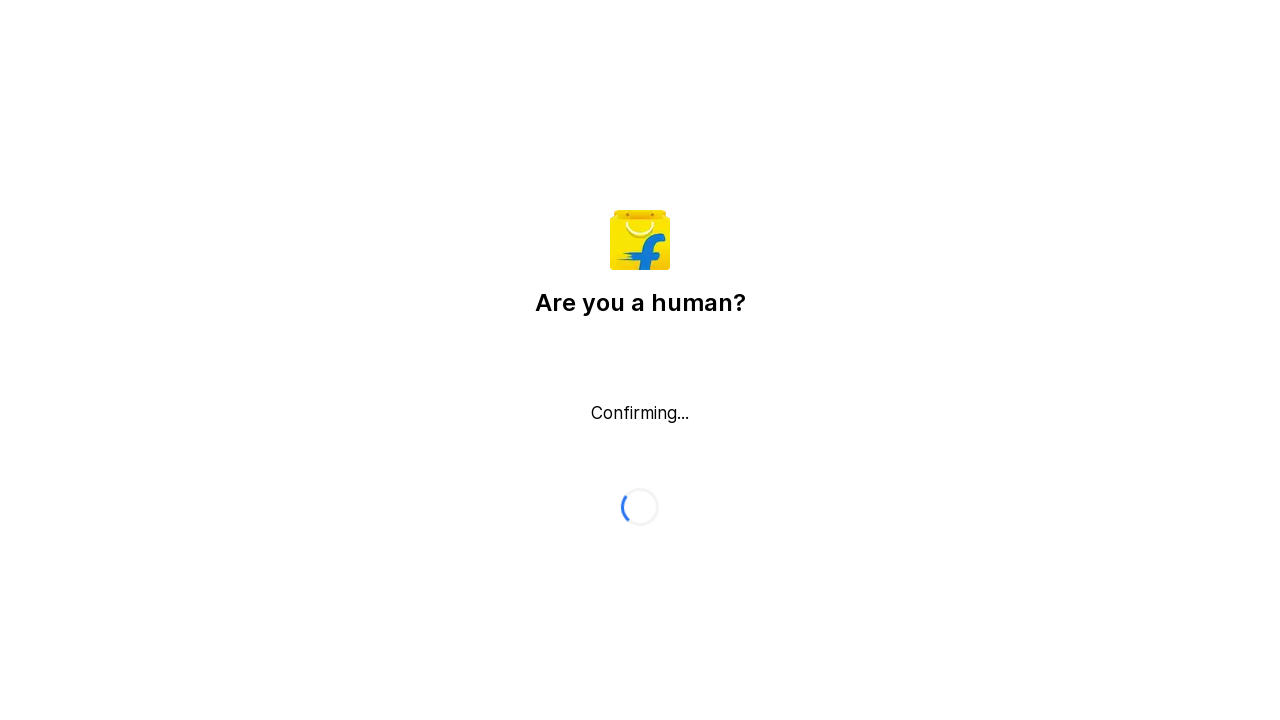

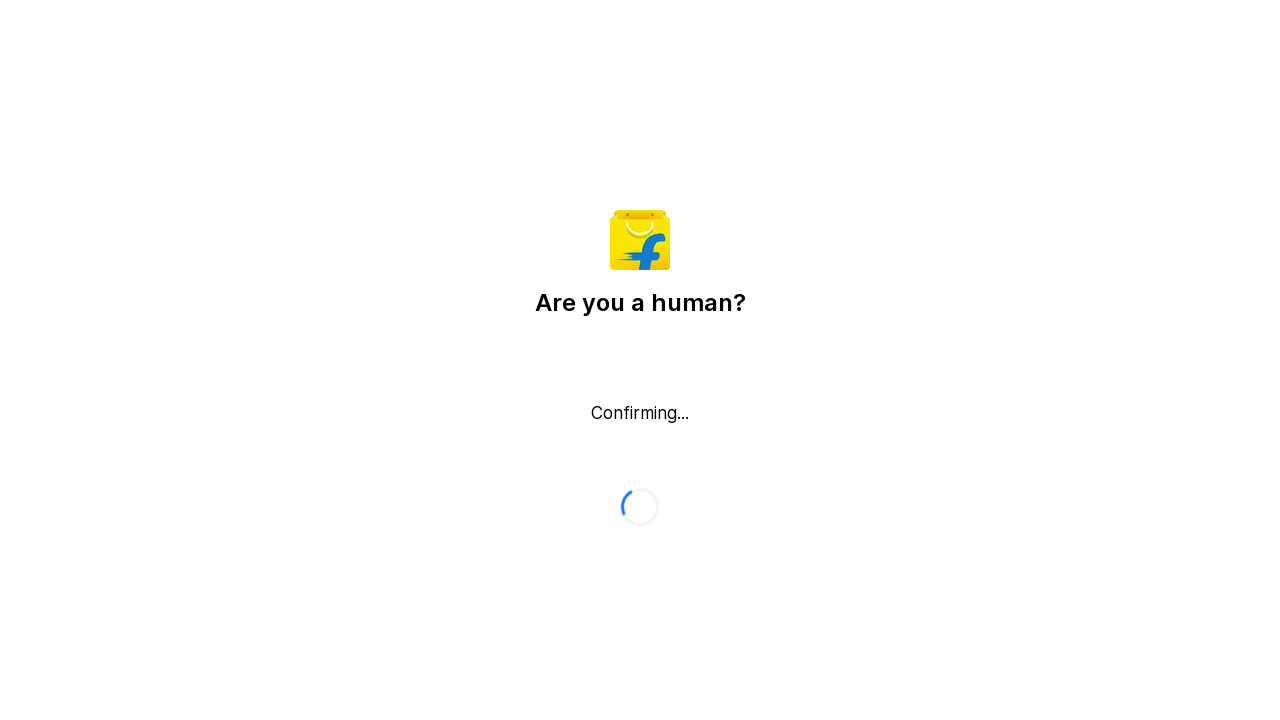